Opens a new window, navigates to a different site to get course name text, switches back to original window and fills a form field with that text

Starting URL: https://rahulshettyacademy.com/angularpractice/

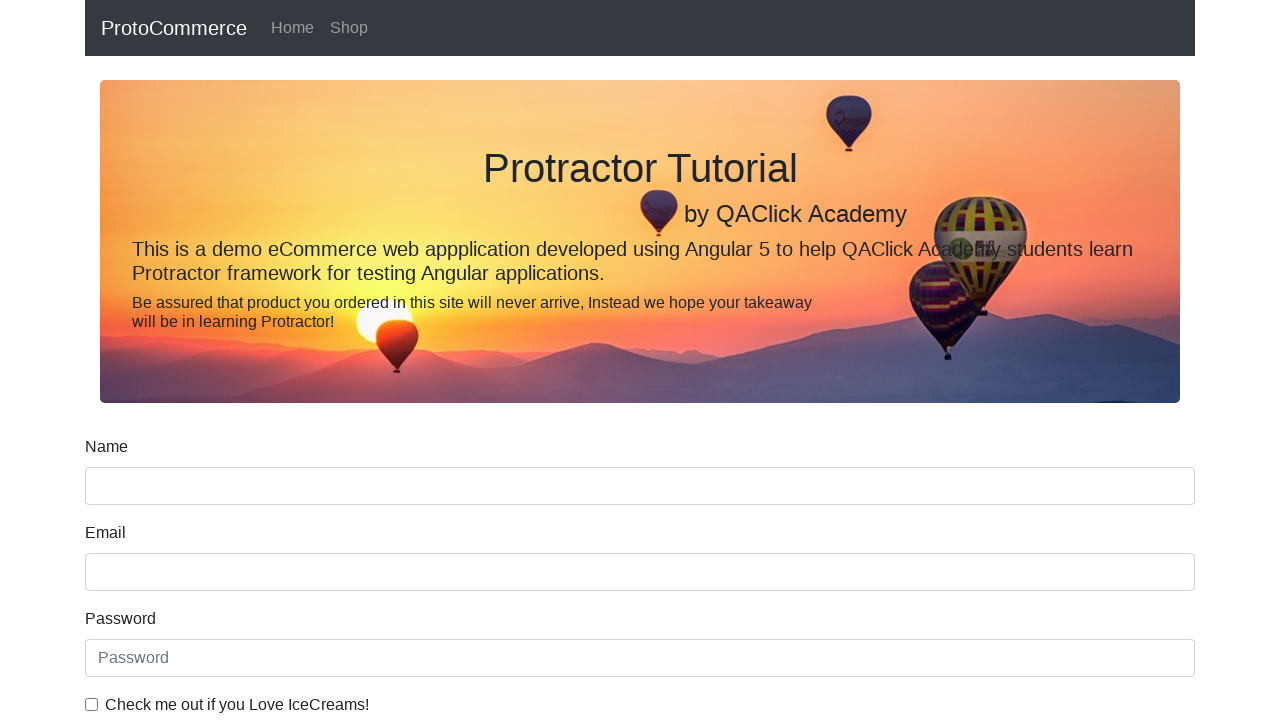

Opened a new browser window/page
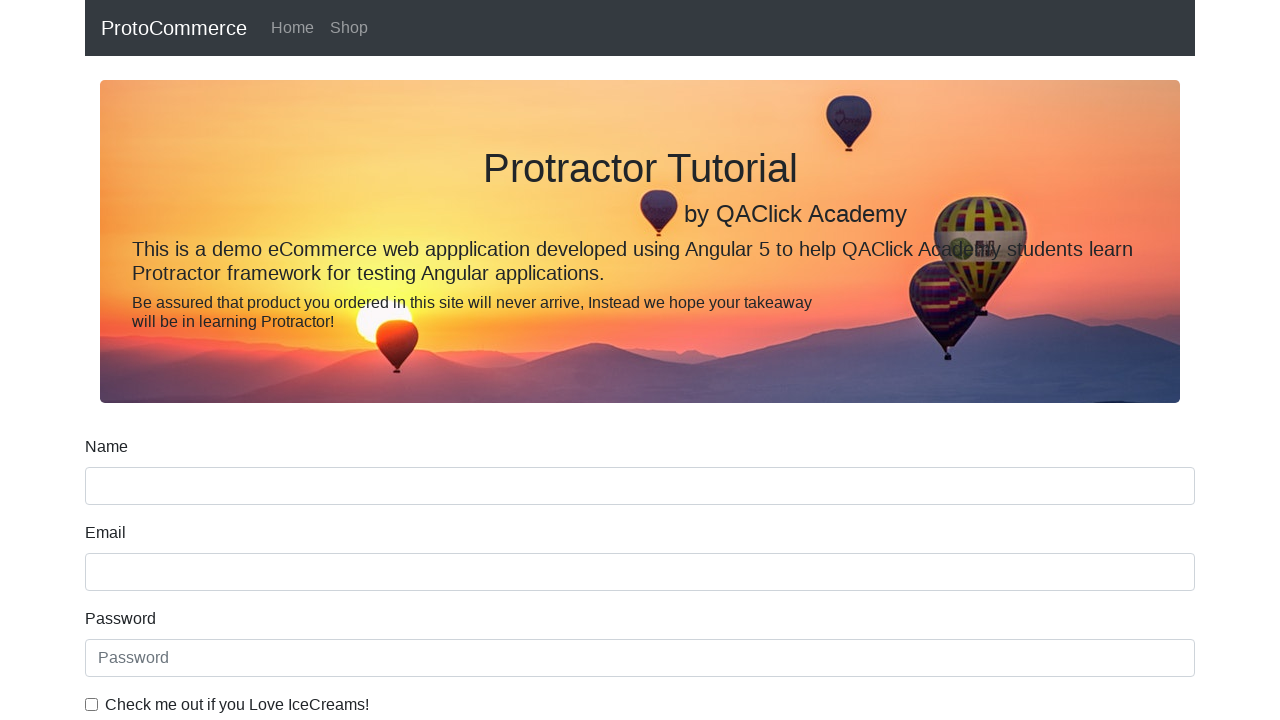

Navigated new page to https://rahulshettyacademy.com/
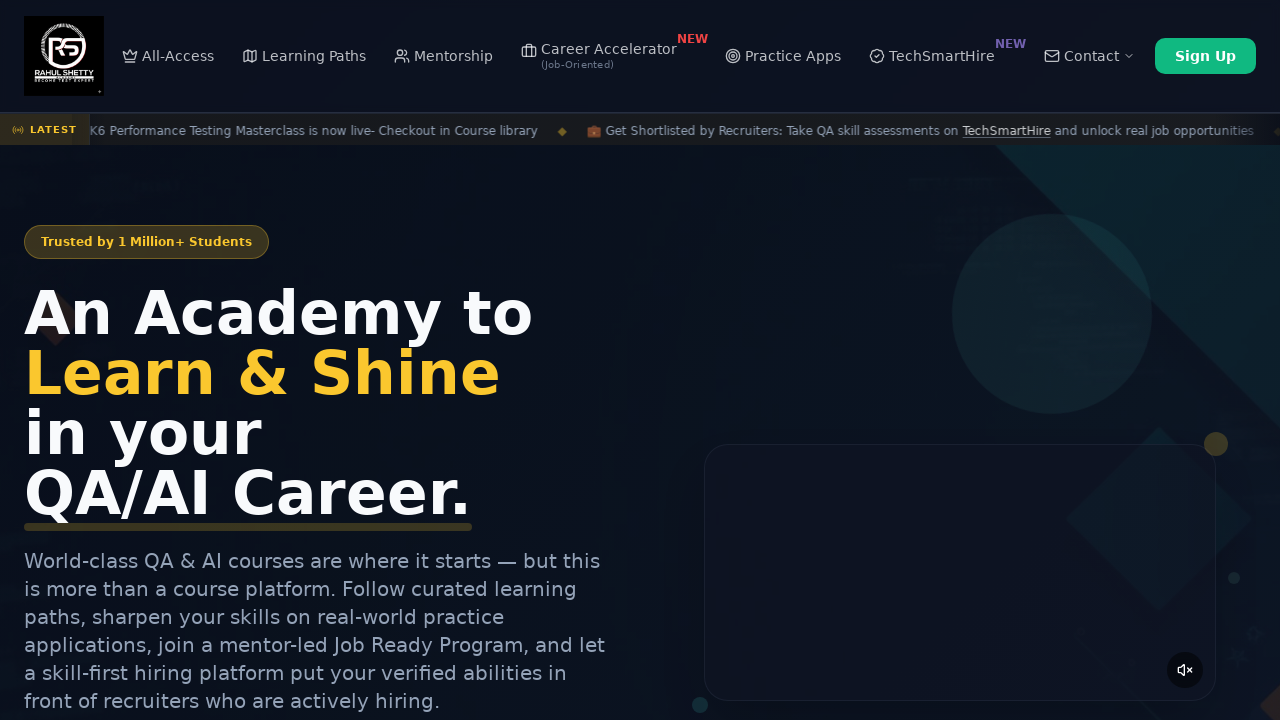

Located course links on the new page
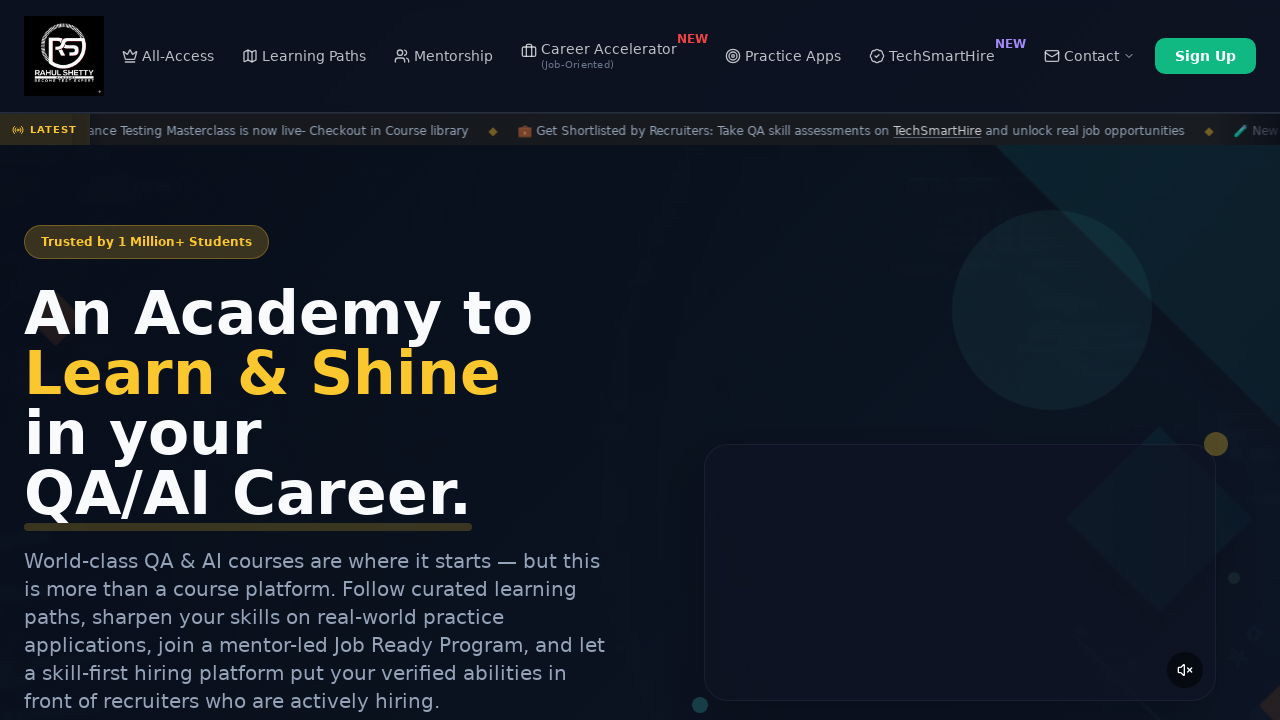

Extracted course name text: 'Playwright Testing'
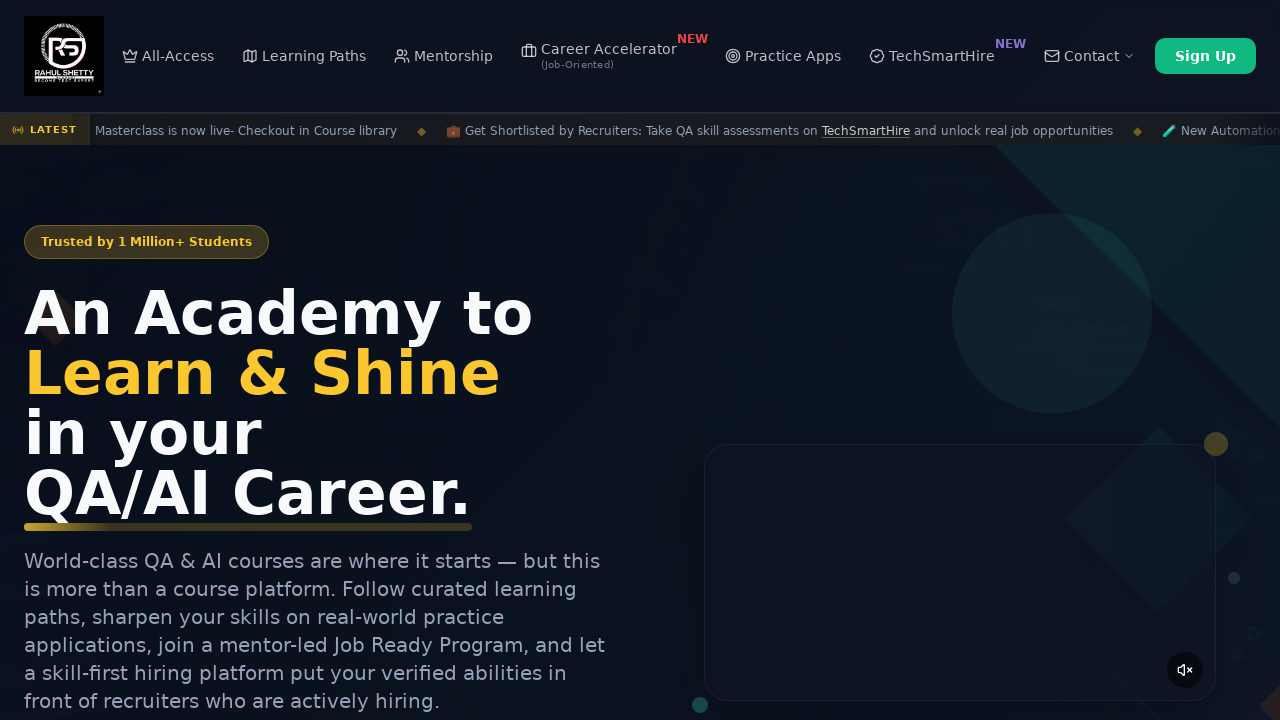

Filled name field in original page with course name: 'Playwright Testing' on [name='name']
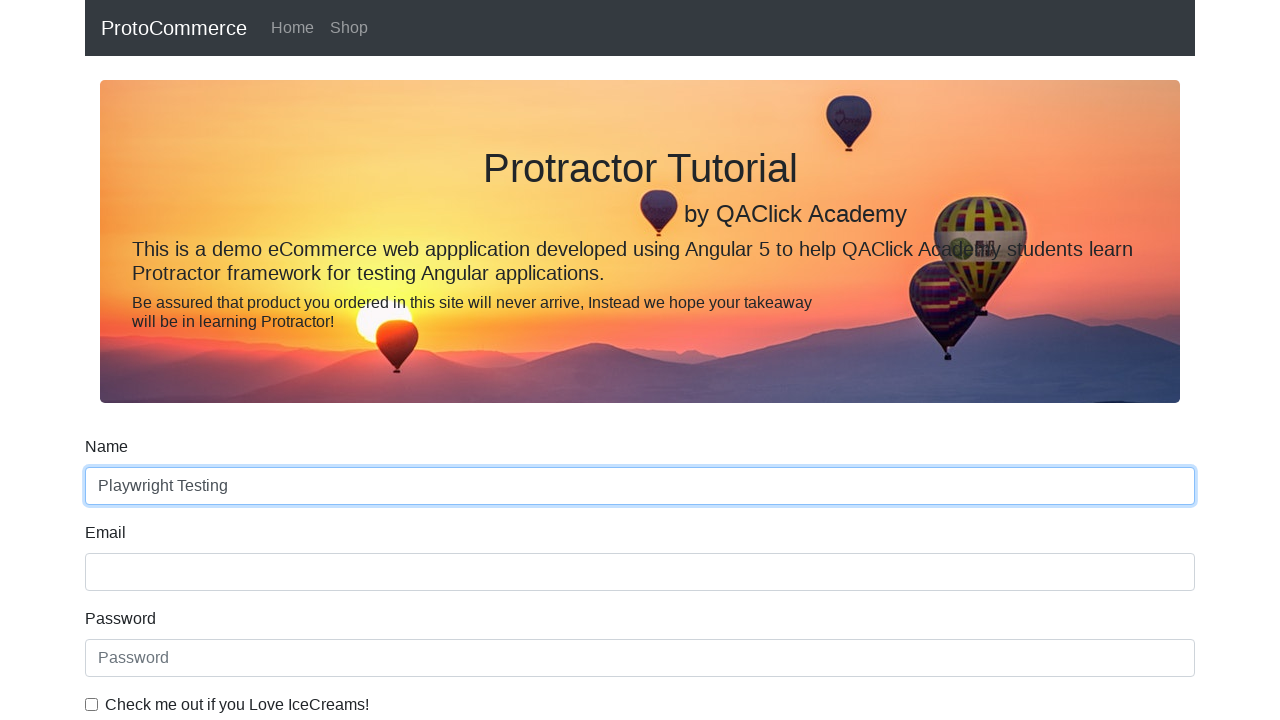

Closed the secondary browser window
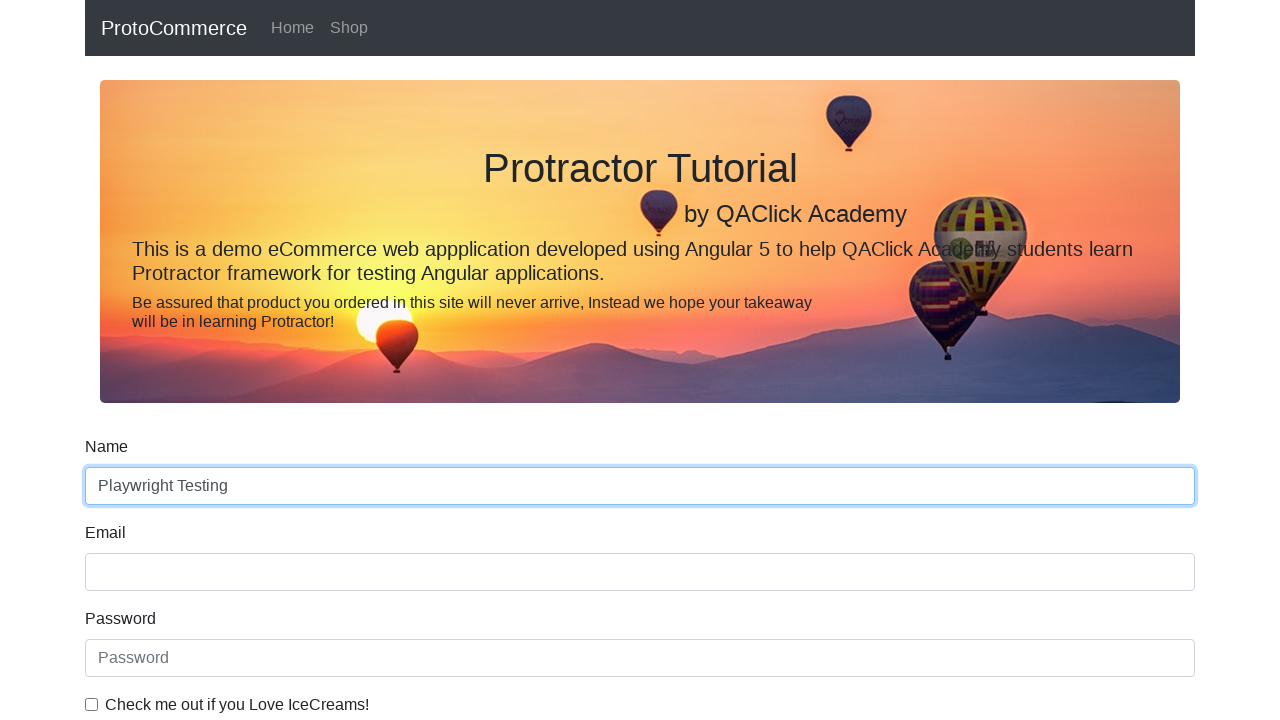

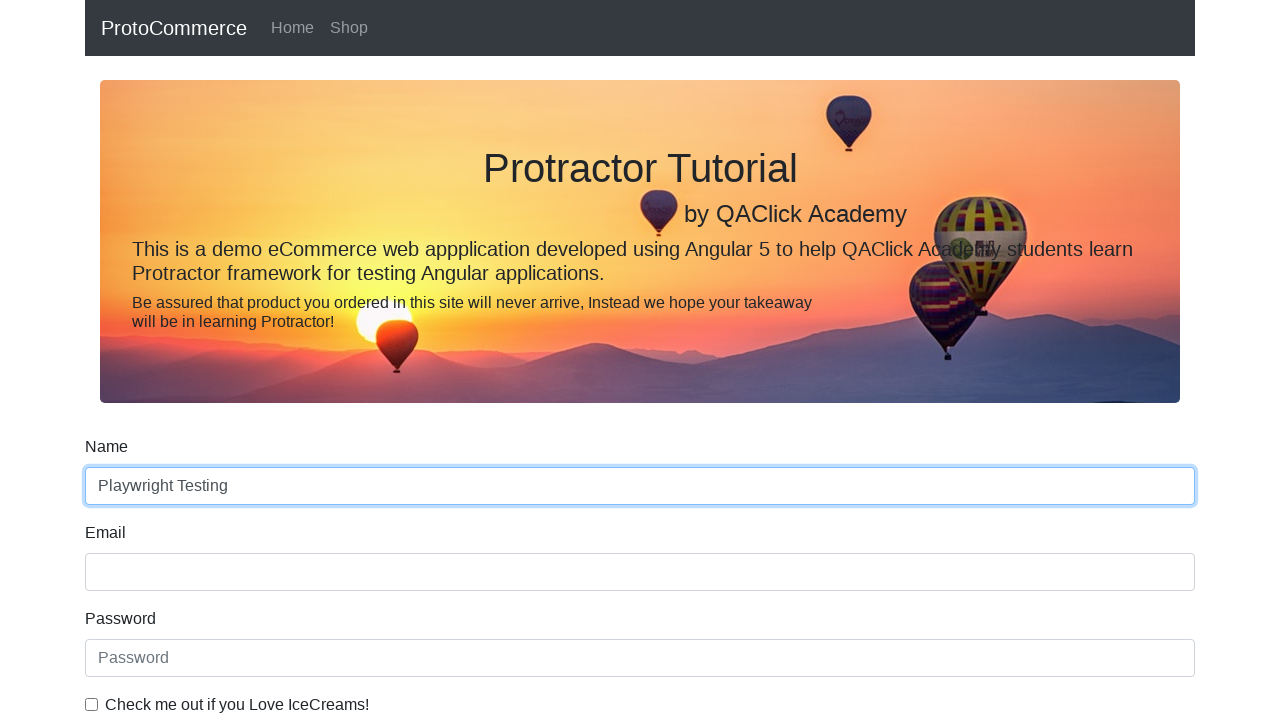